Tests navigation through the Playwright documentation website by clicking through various links like Get started, Installation, Writing tests, Generating tests, Running and debugging tests, and Release notes, verifying page titles and content at each step.

Starting URL: https://playwright.dev/

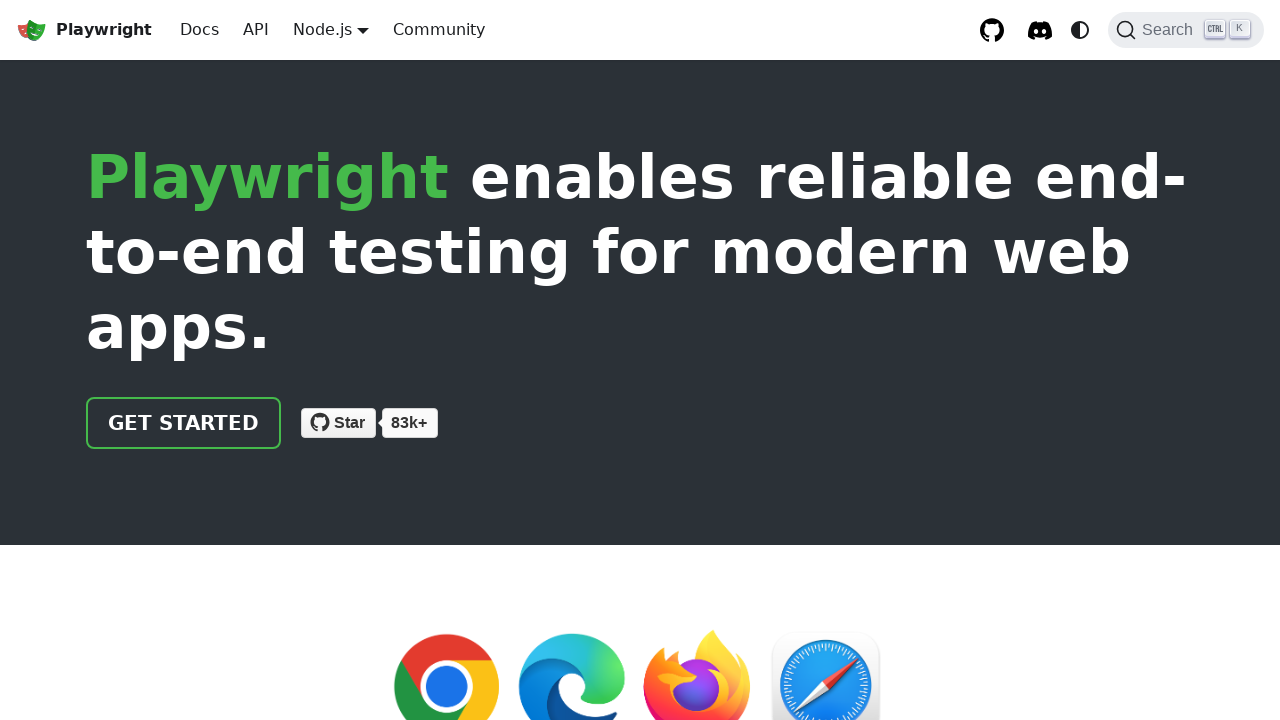

Verified initial page title matches 'Fast and reliable end-to-end testing for modern web apps | Playwright'
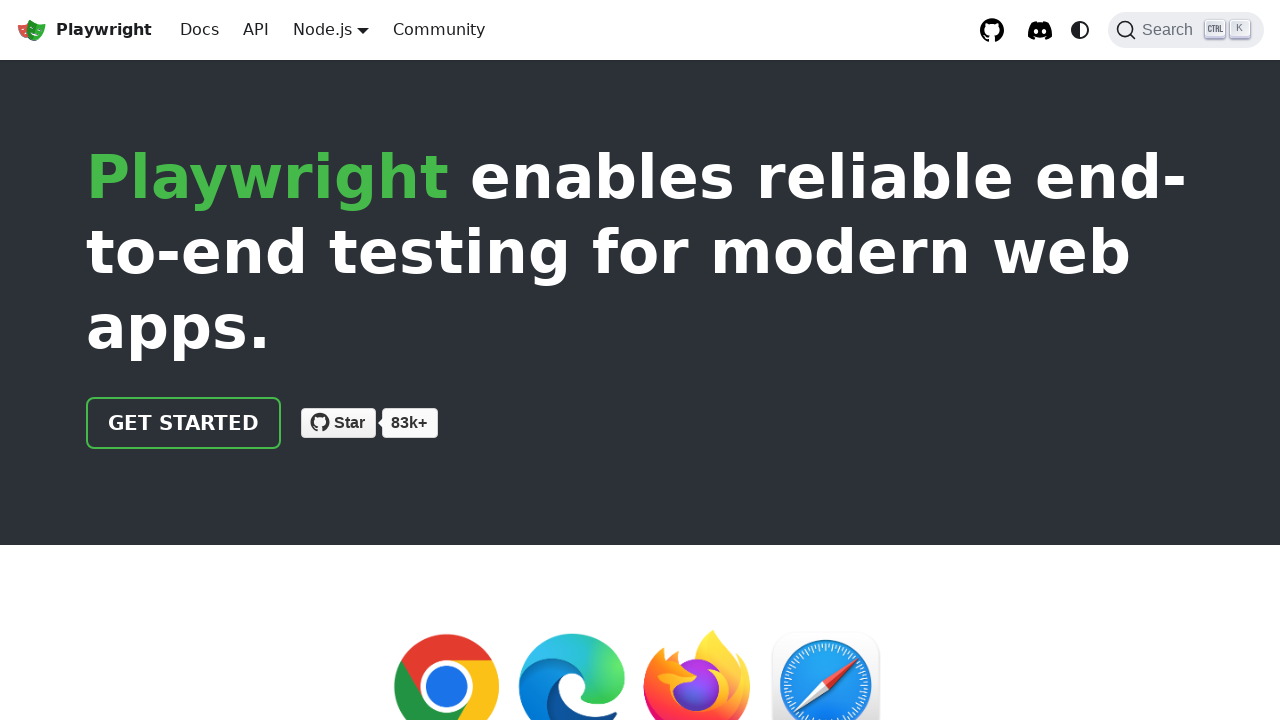

Clicked 'Get started' link at (184, 423) on internal:role=link[name="Get started"i]
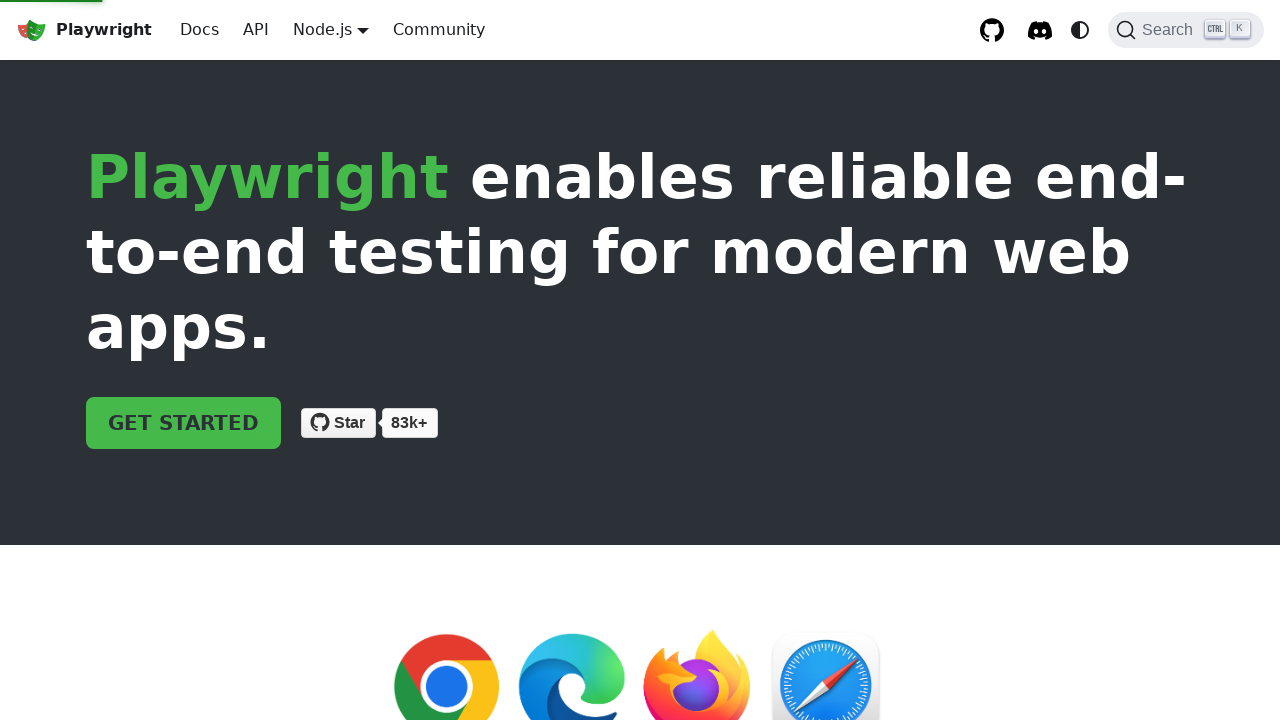

Verified page title matches 'Installation | Playwright'
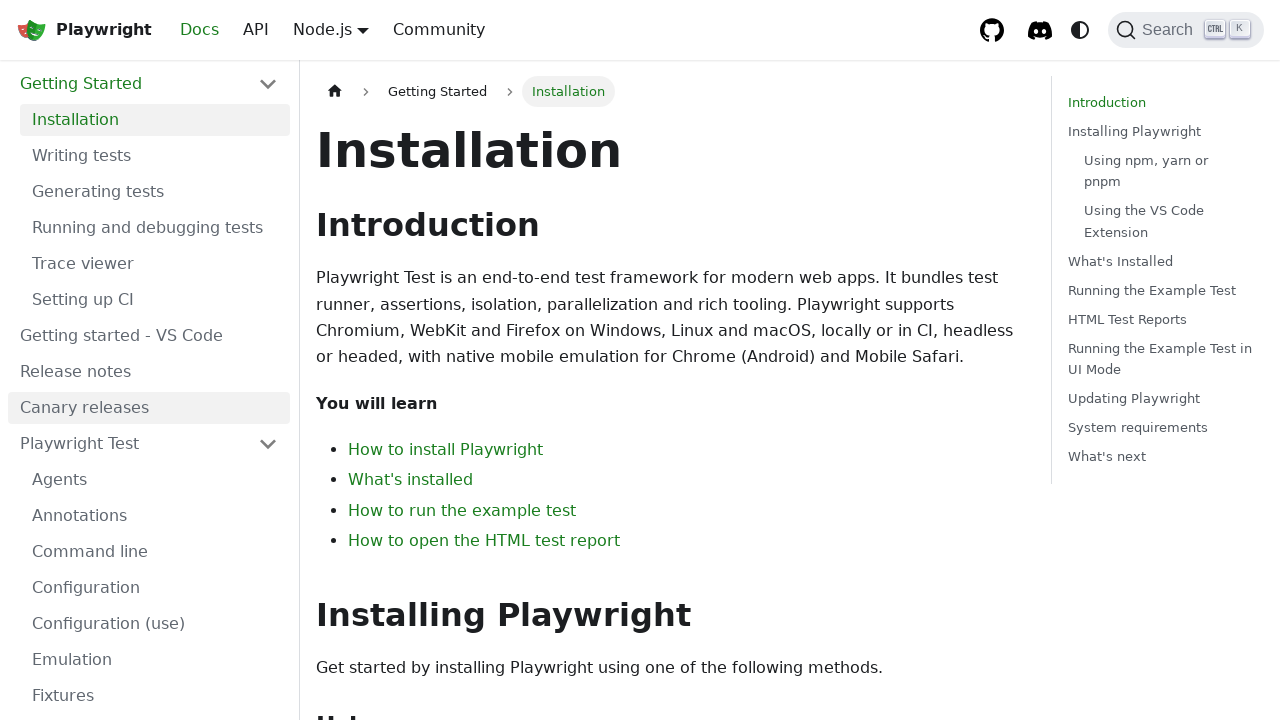

Verified Home page label is visible
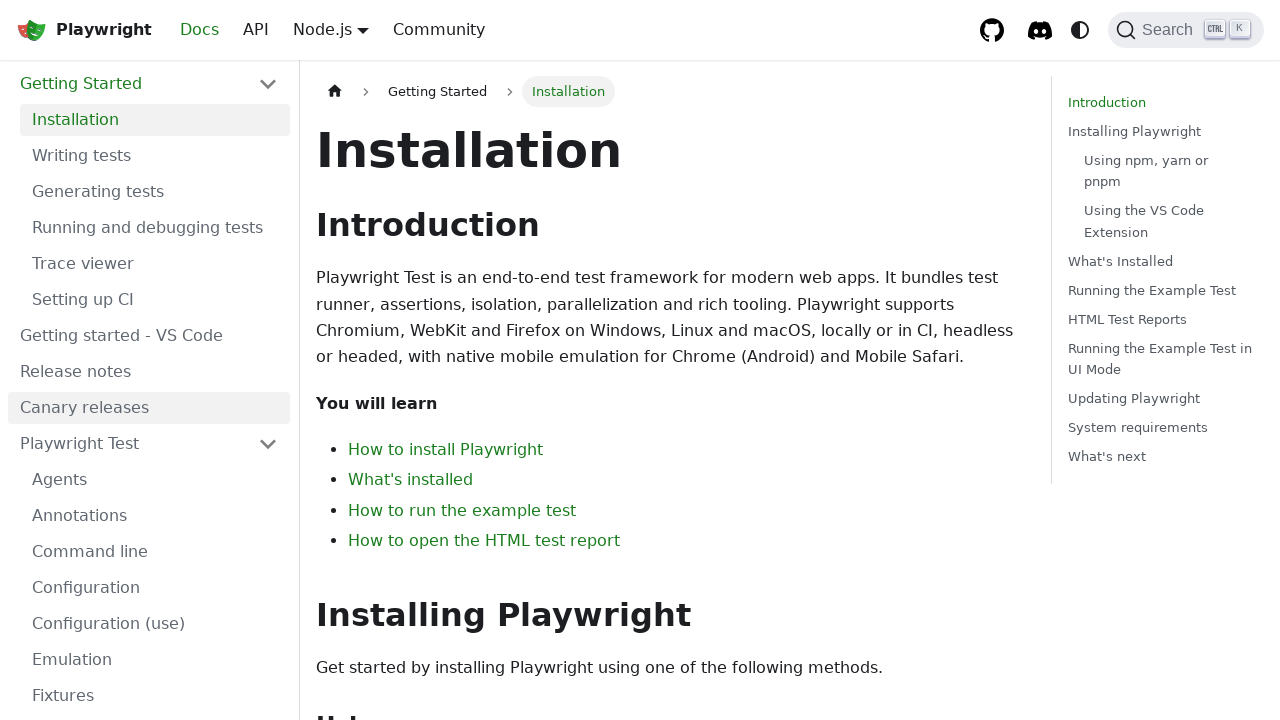

Clicked 'Installation' link at (155, 120) on internal:role=link[name="Installation"i]
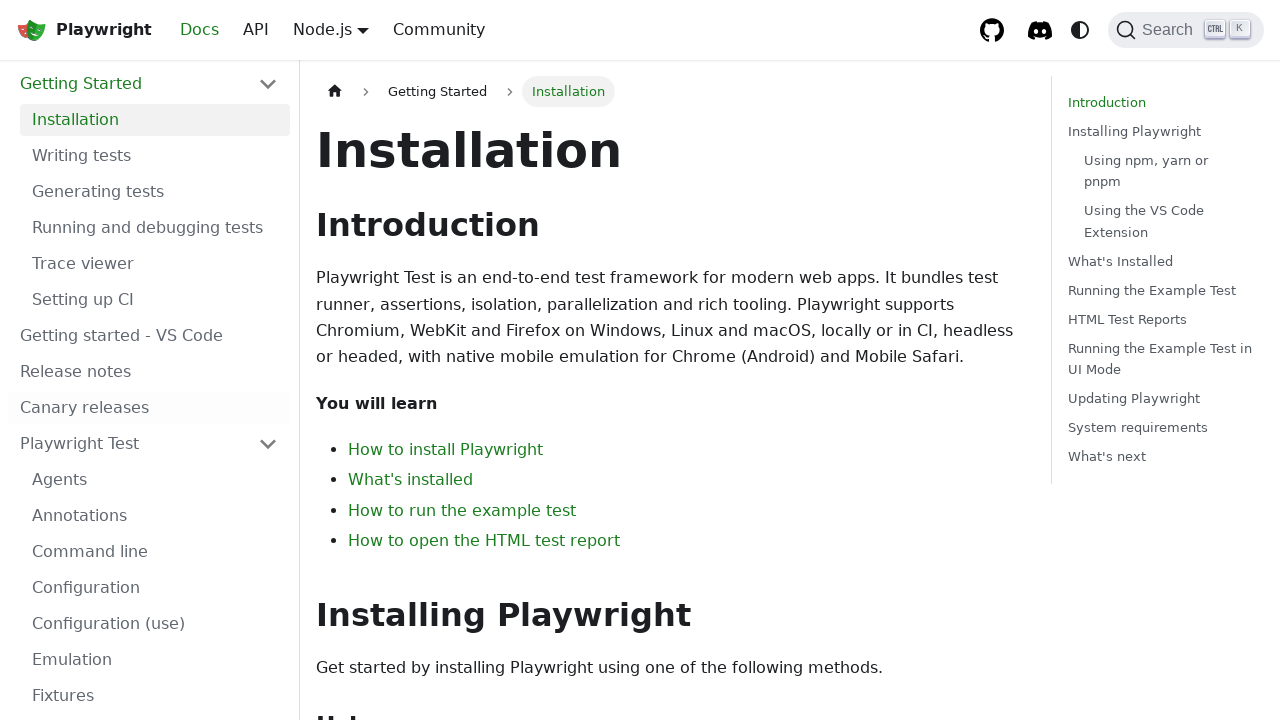

Verified page title matches 'Installation | Playwright'
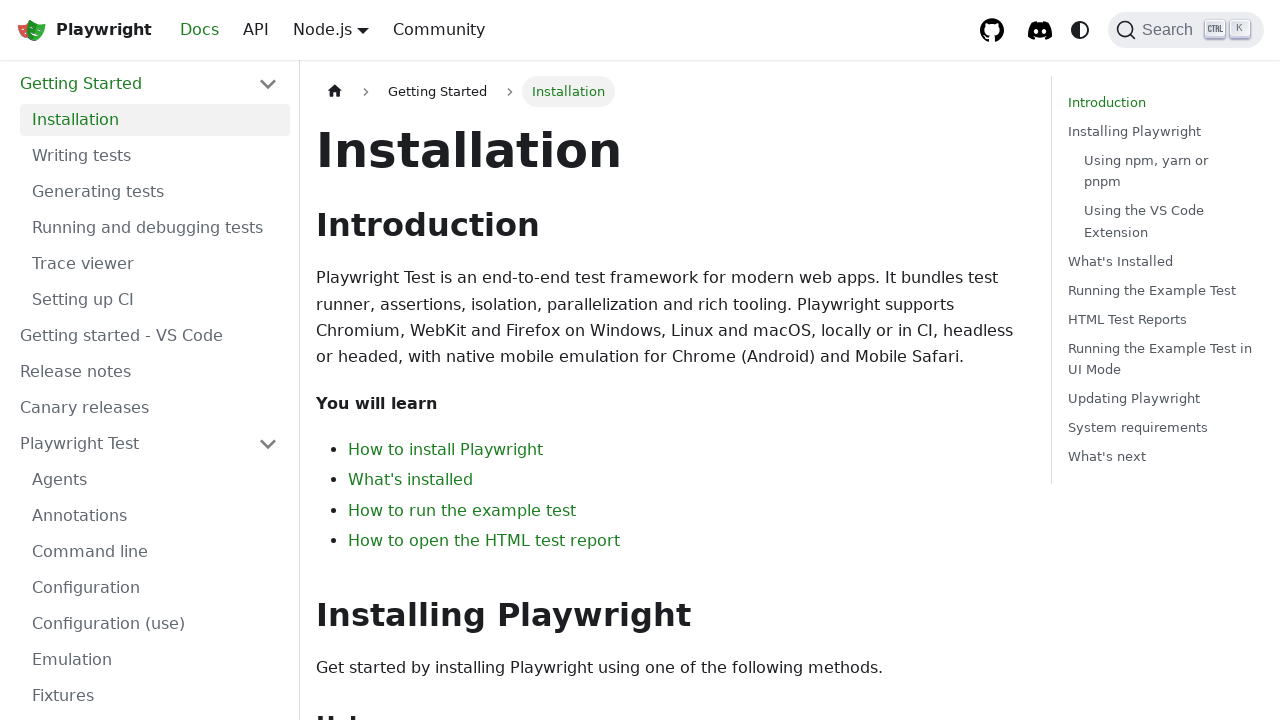

Verified Home page label is visible
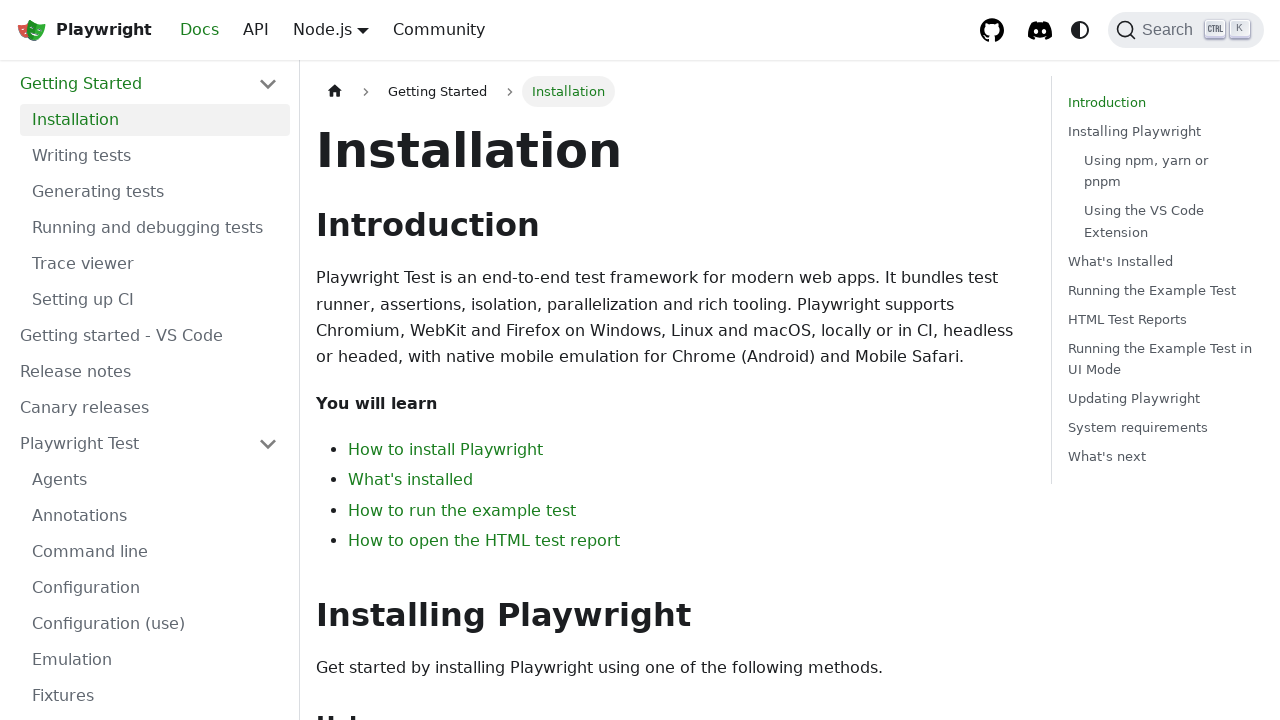

Clicked 'Writing tests' link at (155, 156) on internal:role=link[name="Writing tests"s]
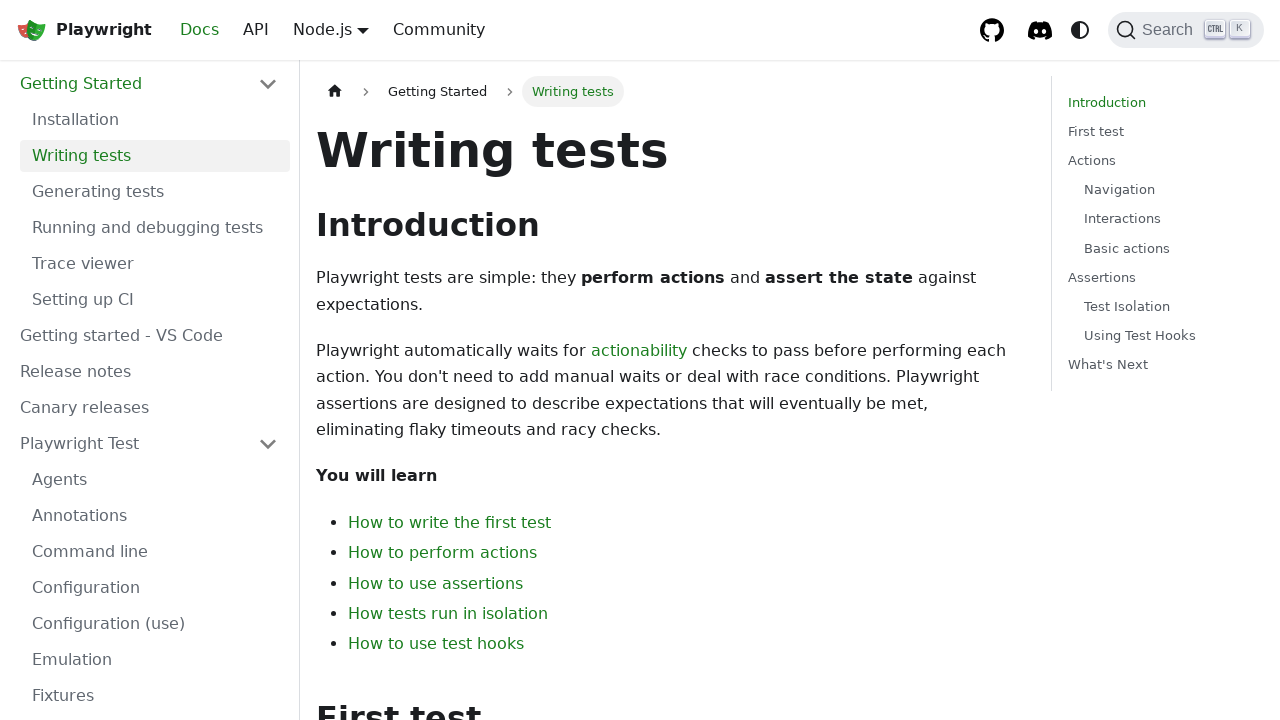

Verified page title matches 'Writing tests | Playwright'
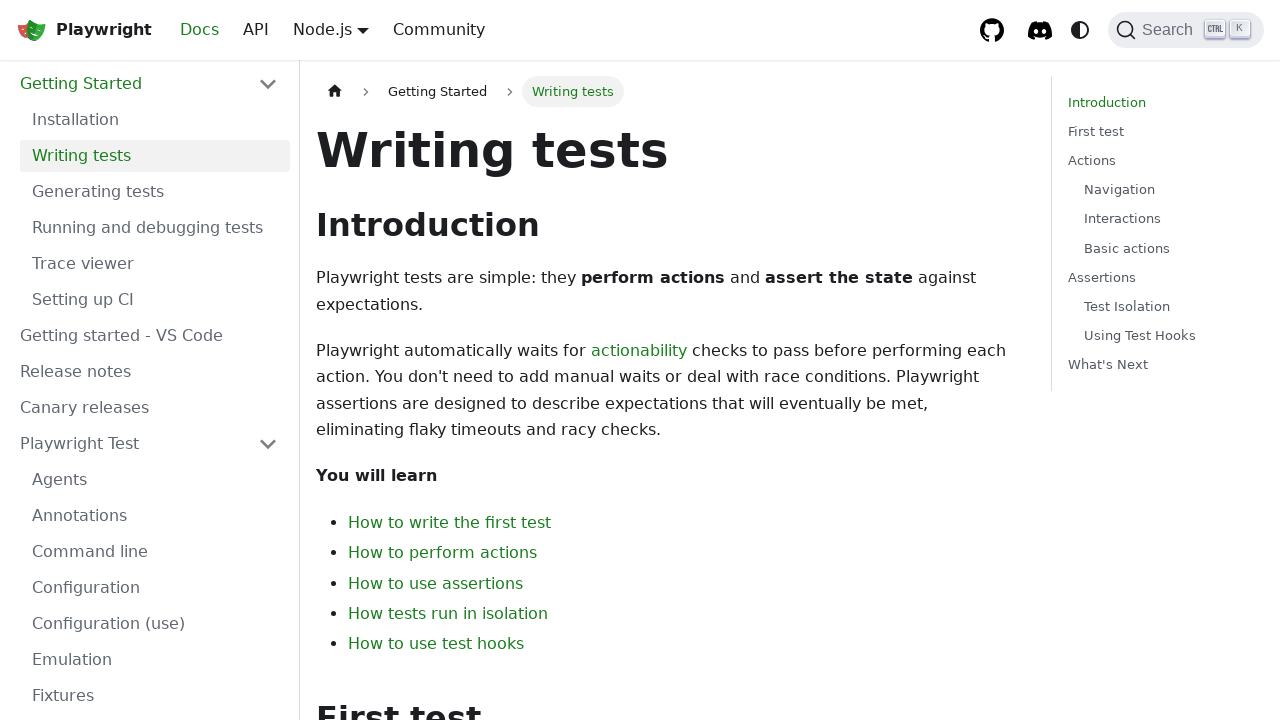

Verified Home page label is visible
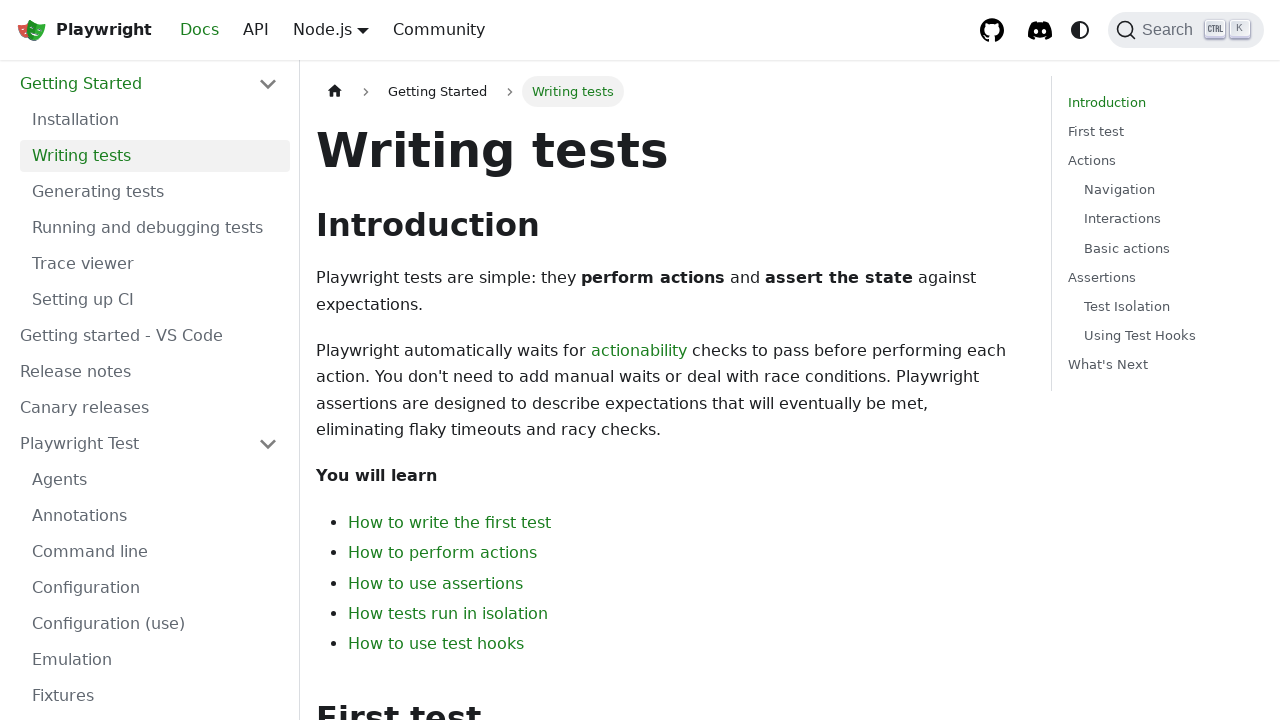

Clicked 'Generating tests' link at (155, 192) on internal:role=link[name="Generating tests"s]
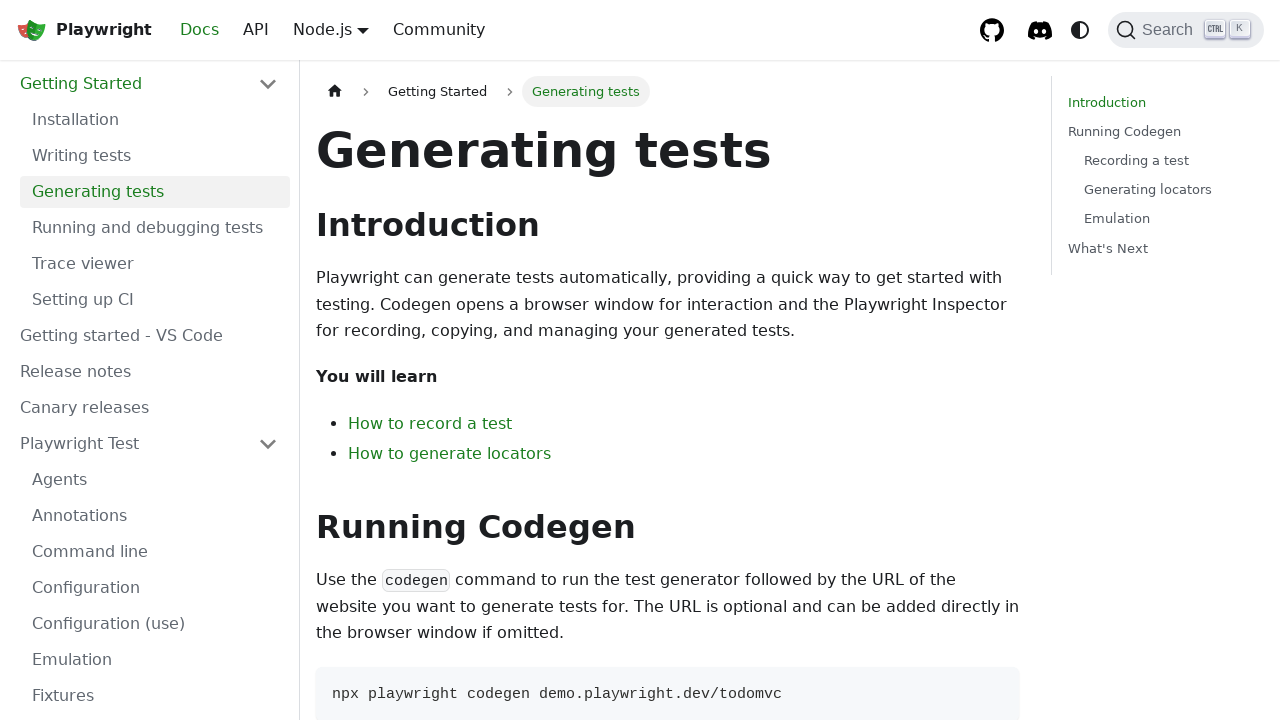

Verified Home page label is visible
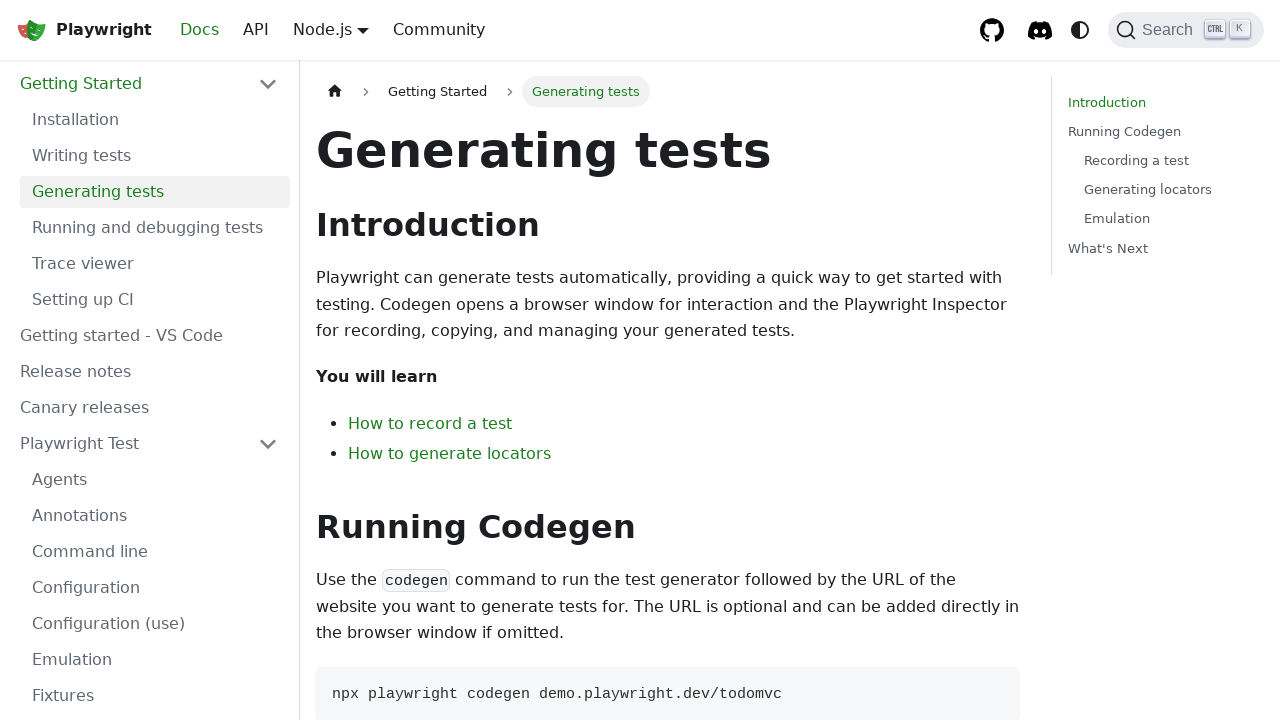

Clicked 'Running and debugging tests' link at (155, 228) on internal:role=link[name="Running and debugging tests"s]
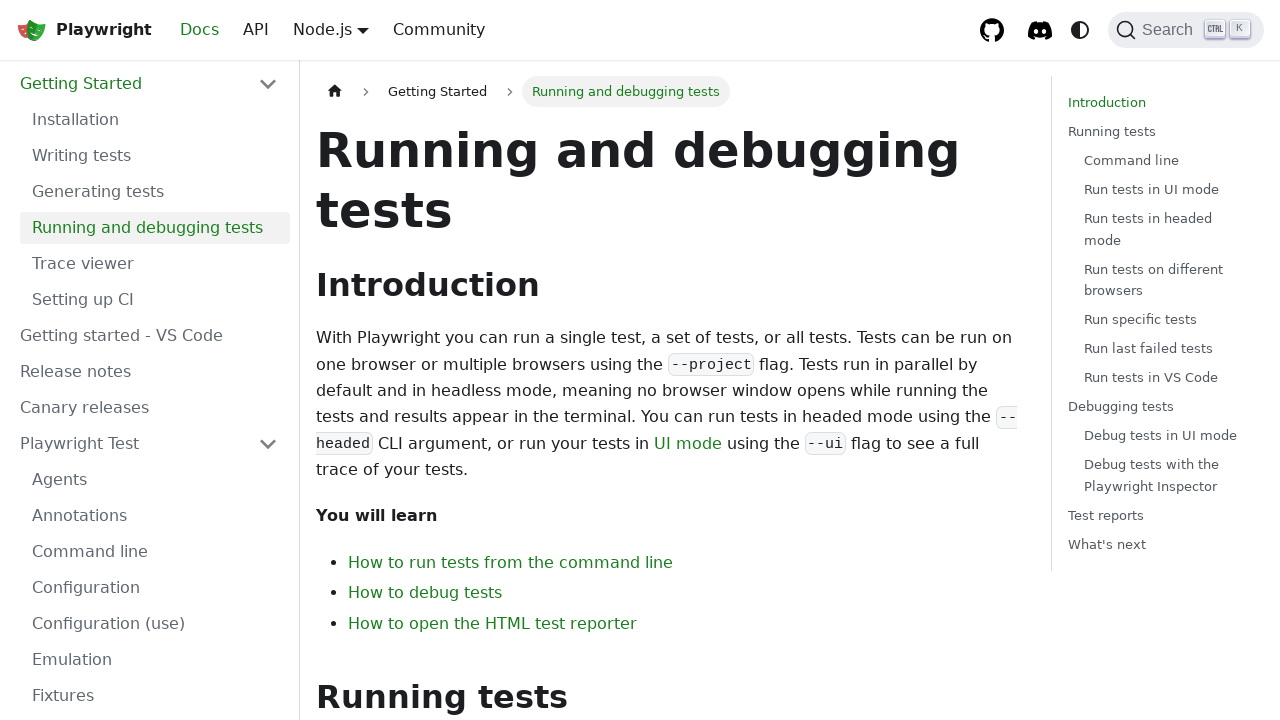

Verified h1 heading contains 'Running and debugging tests'
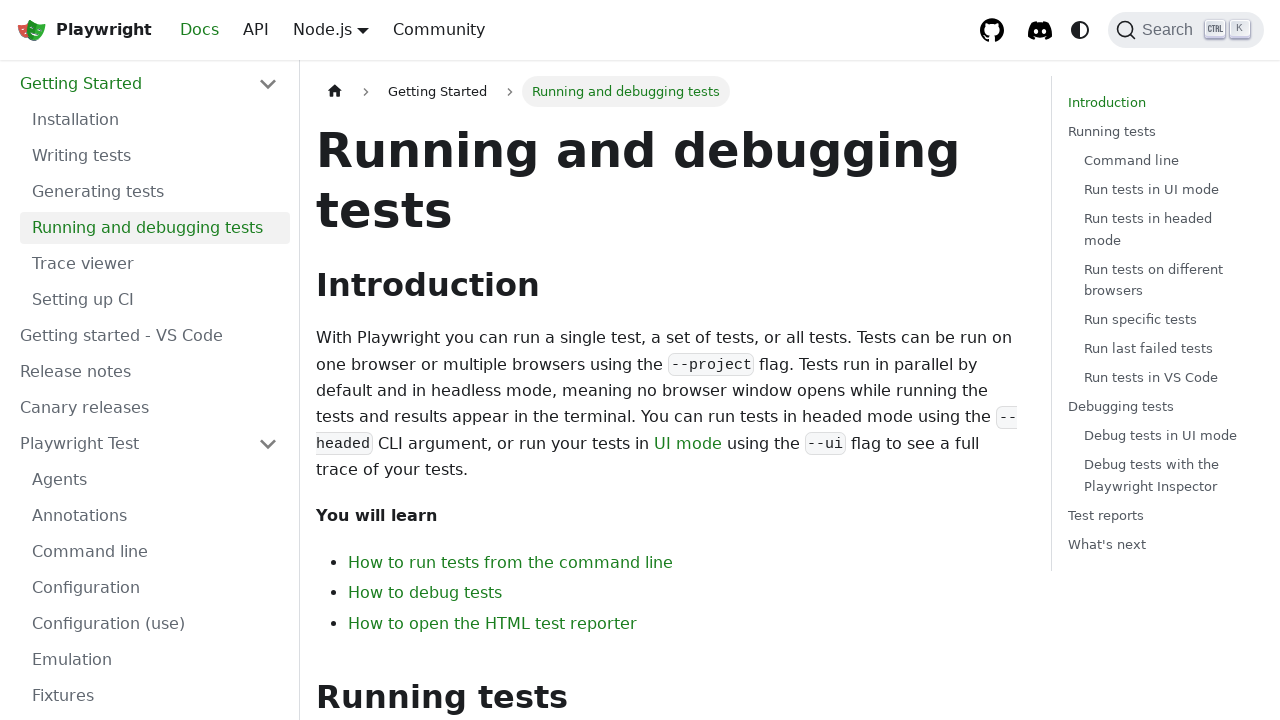

Verified Home page label is visible
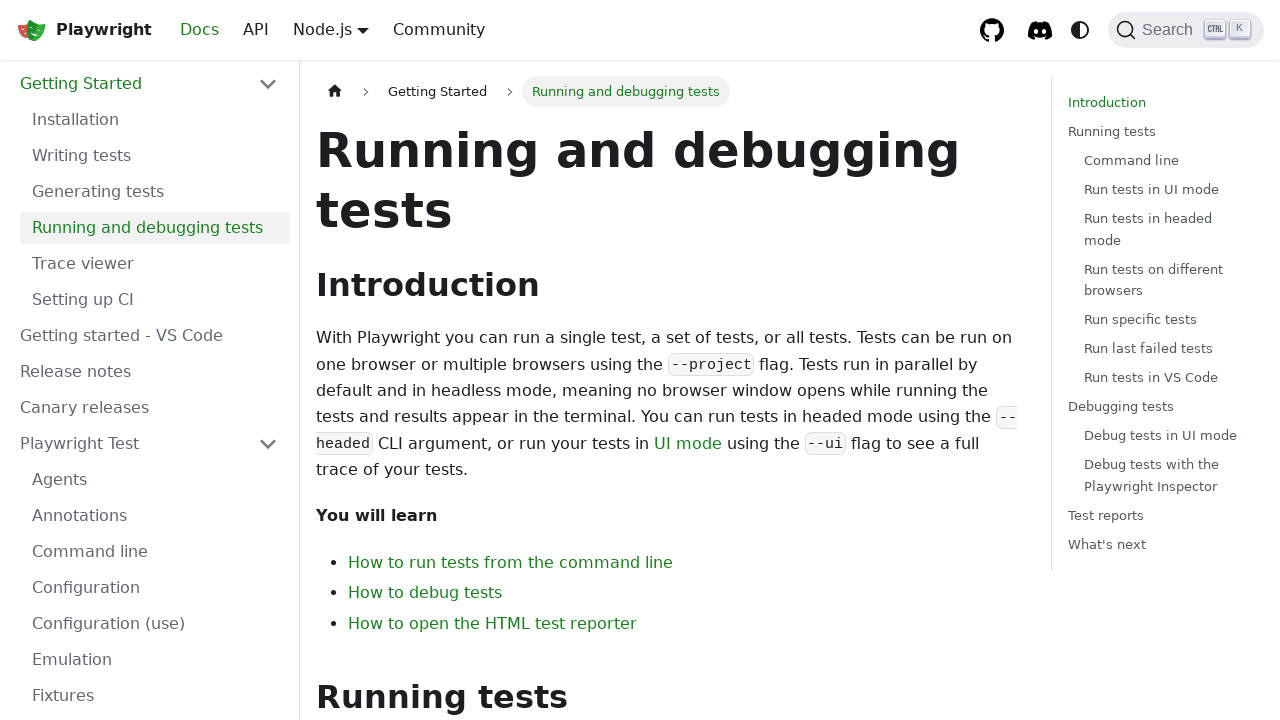

Clicked 'Release notes' link at (149, 372) on internal:role=link[name="Release notes"i]
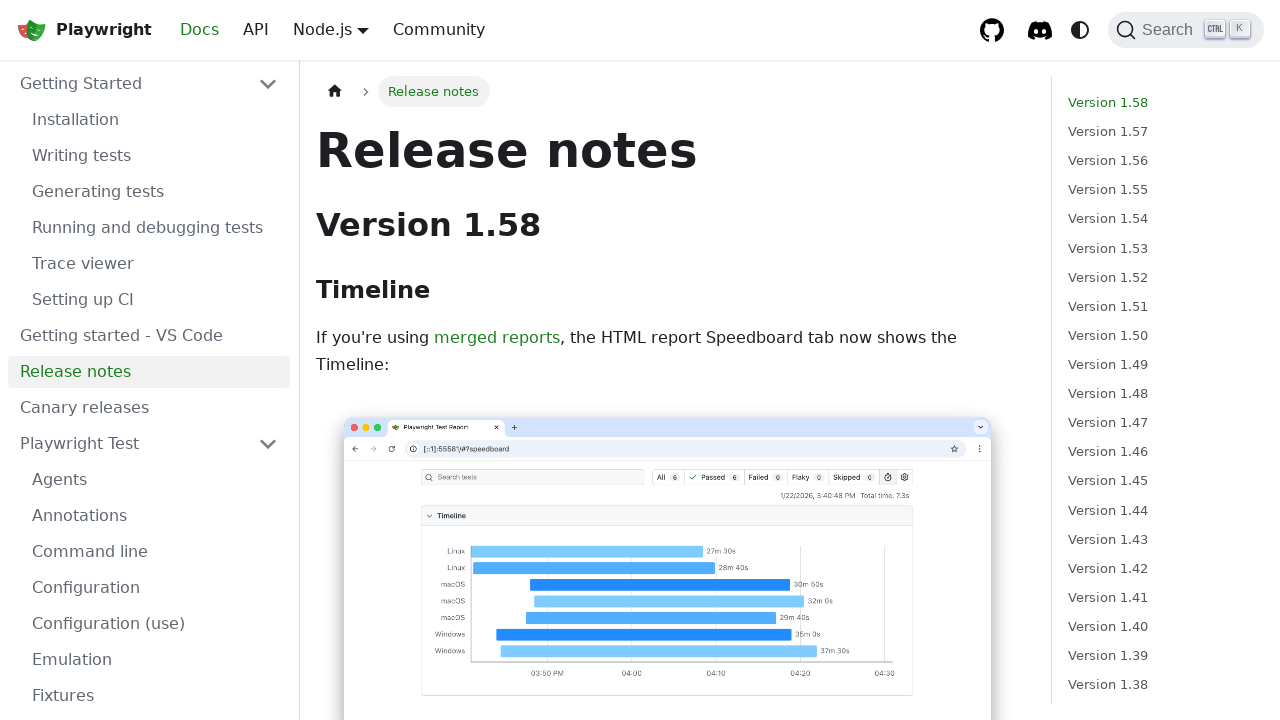

Verified h1 heading contains 'Release notes'
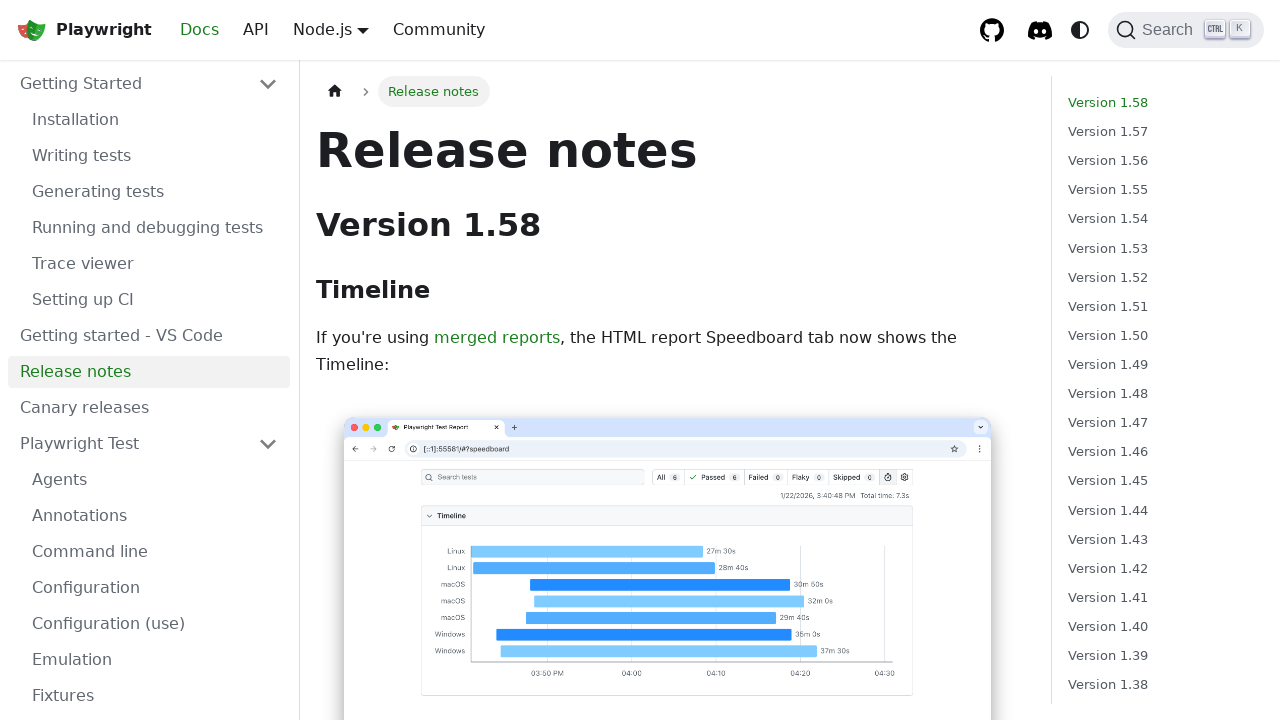

Verified Home page label is visible
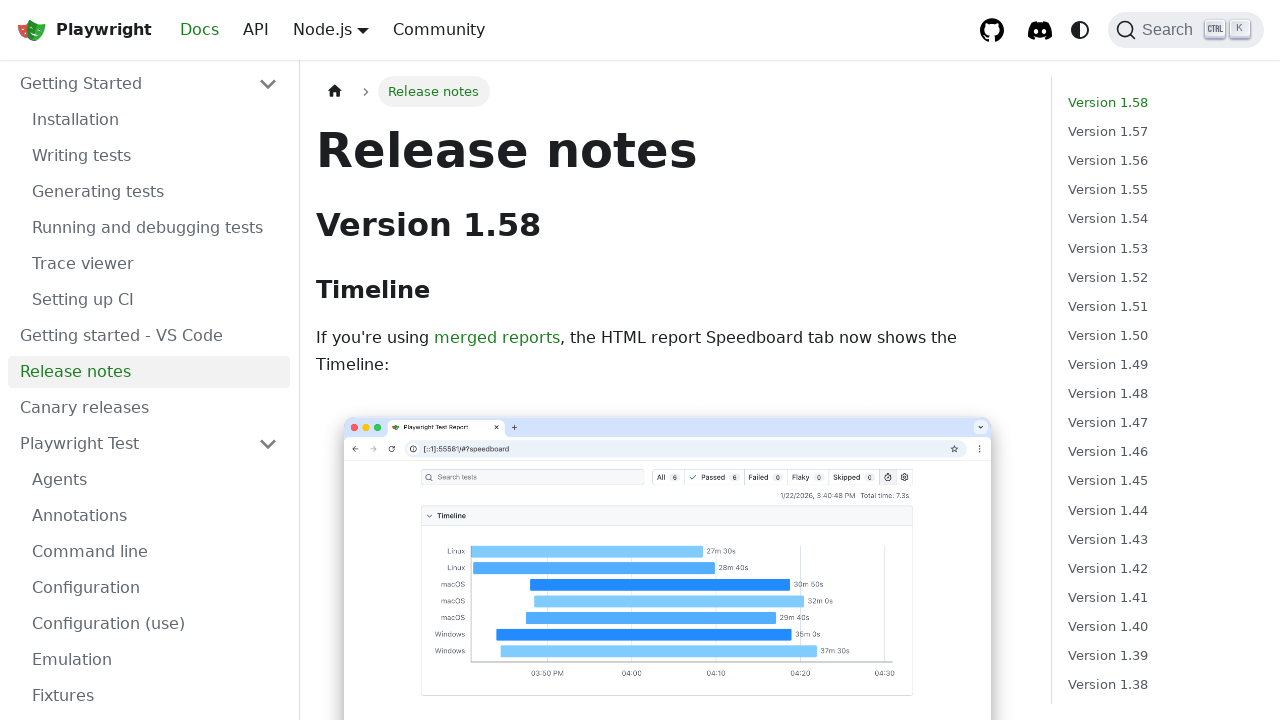

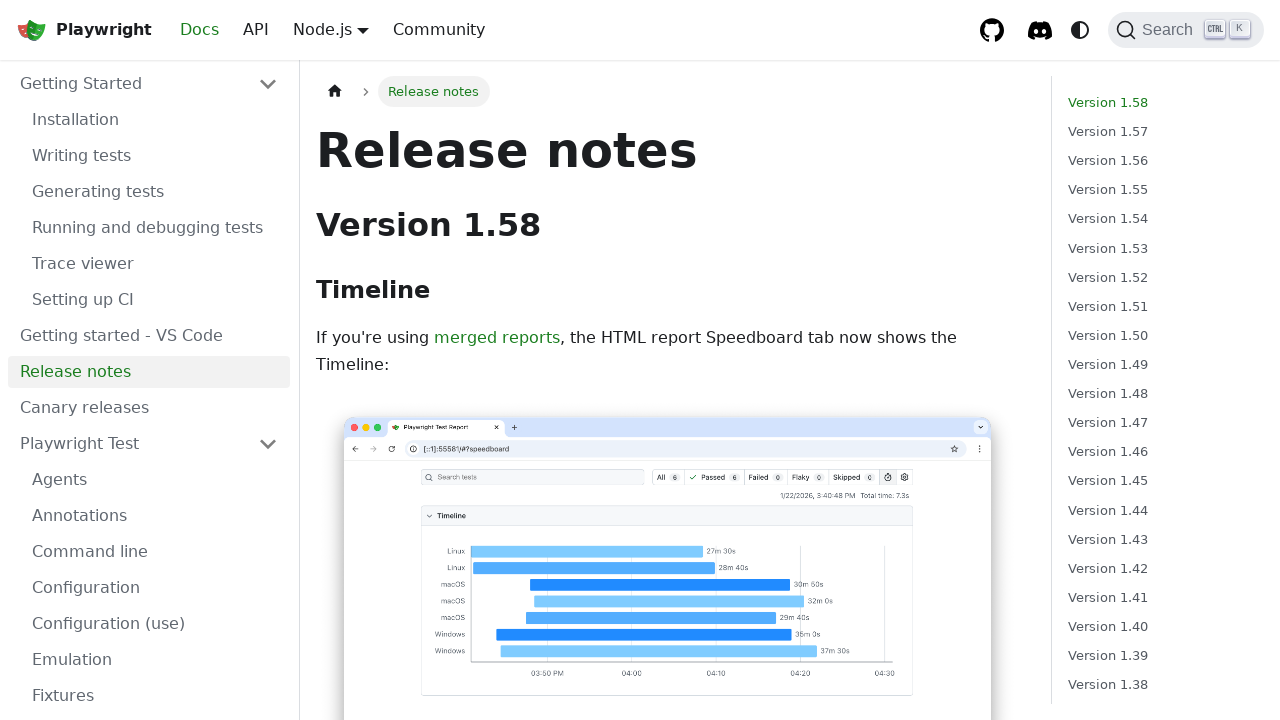